Tests login form validation by submitting empty username and verifying the appropriate error message is displayed

Starting URL: https://www.saucedemo.com/

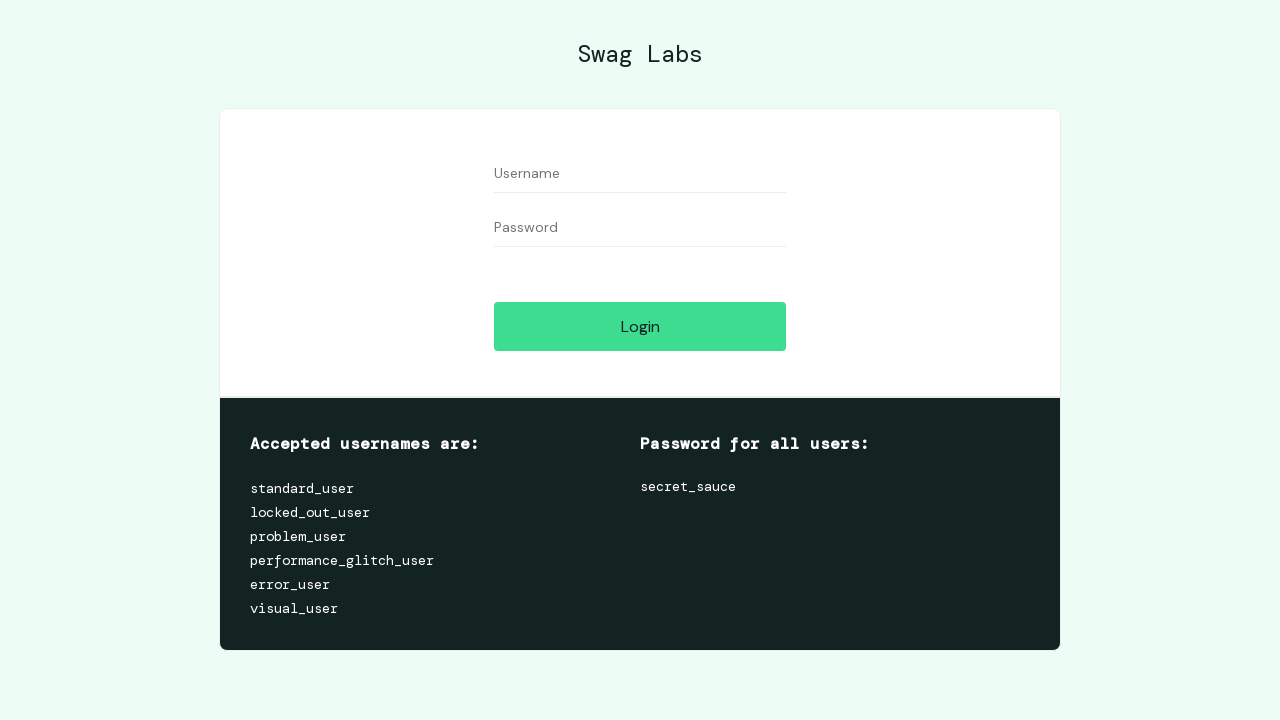

Login form loaded and username field is visible
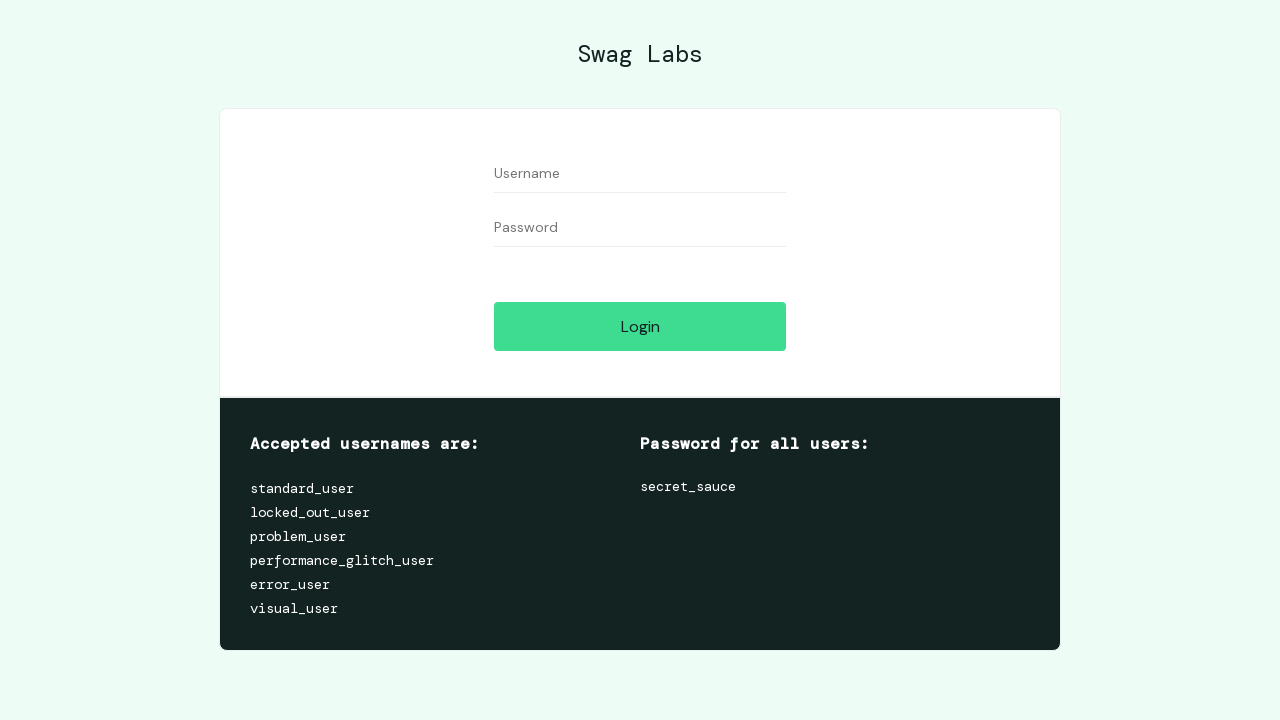

Username field left empty on #user-name
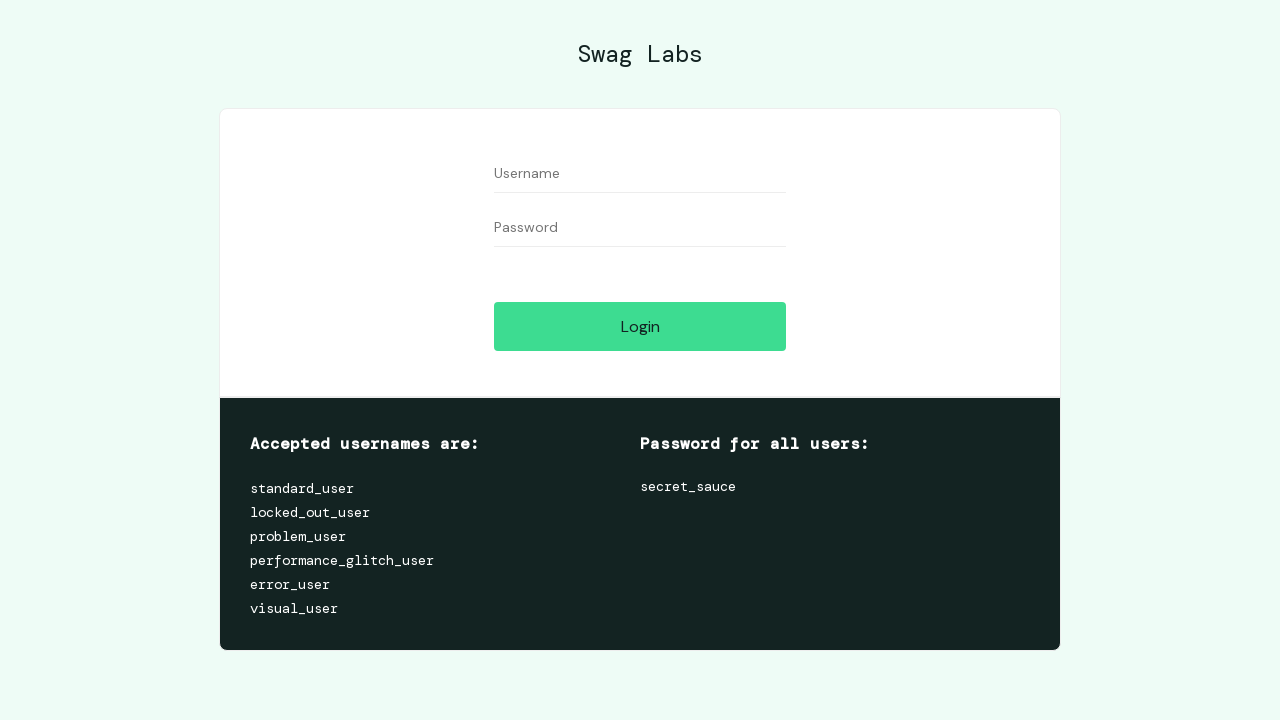

Password field filled with 'secret_sauce' on #password
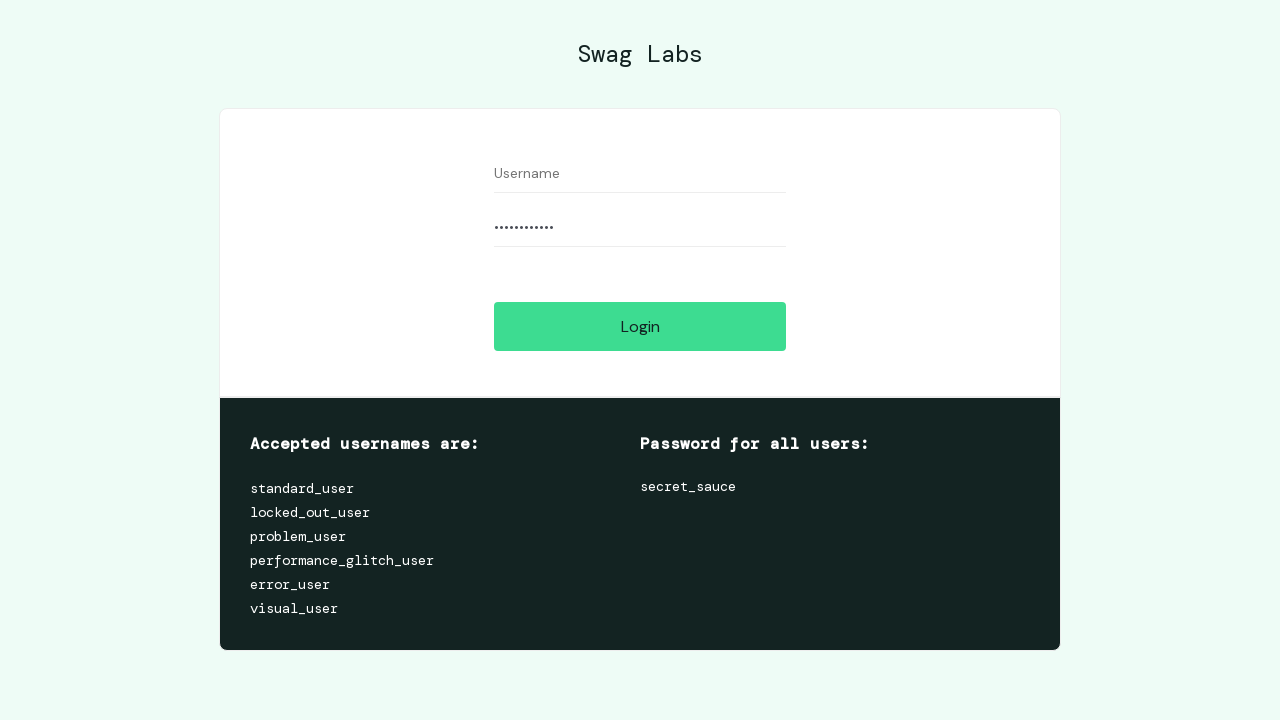

Clicked login button with empty username at (640, 326) on #login-button
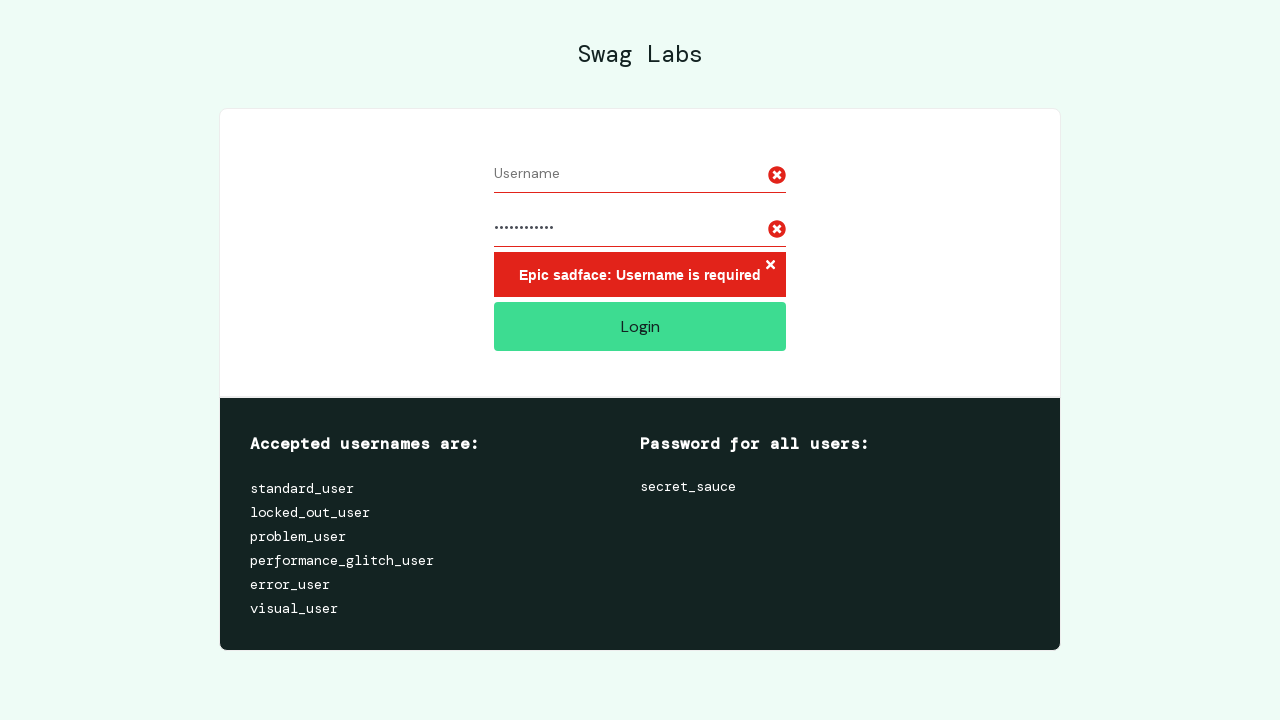

Error message displayed for empty username validation
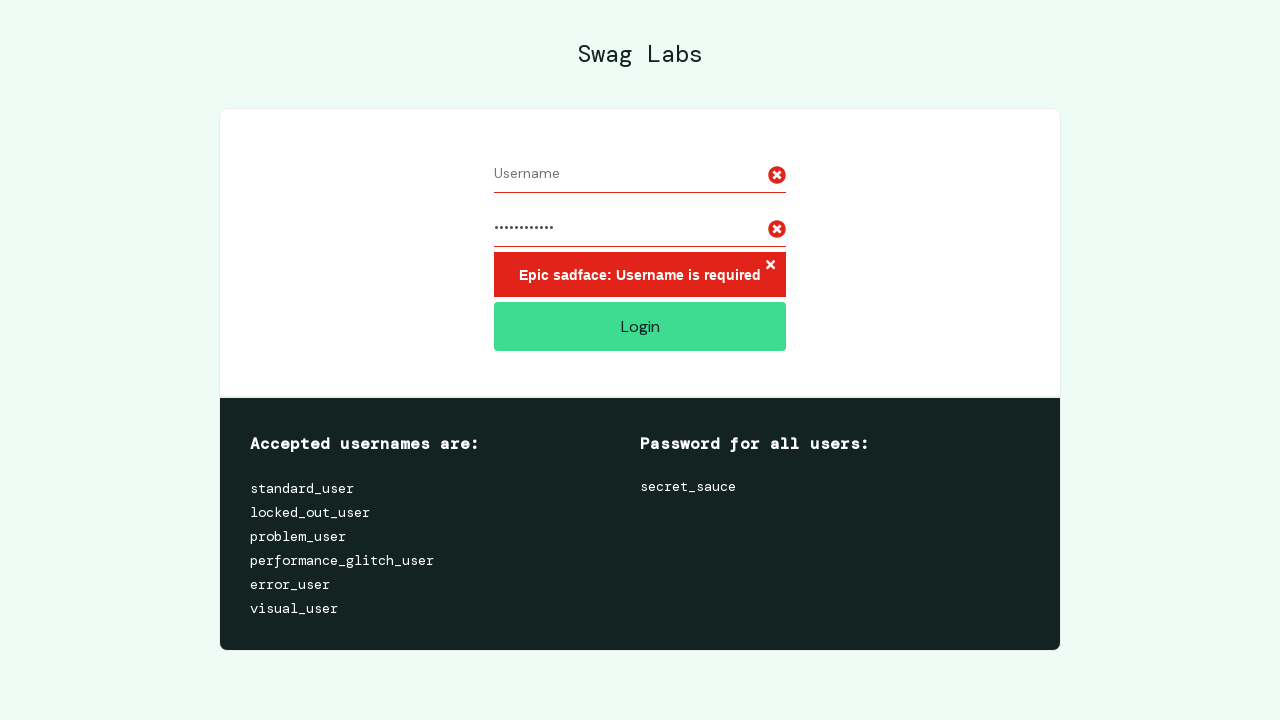

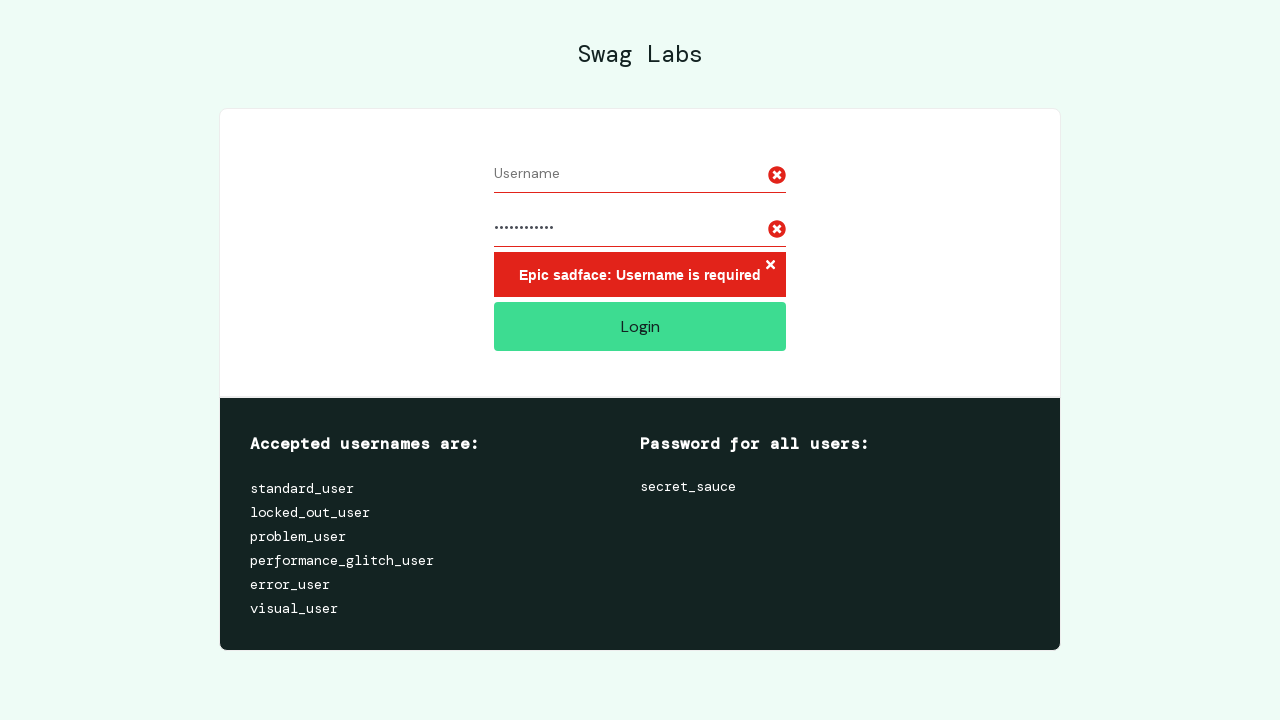